Navigates to a test blog page and clicks on a ZIP file download link

Starting URL: http://omayo.blogspot.com/p/page7.html

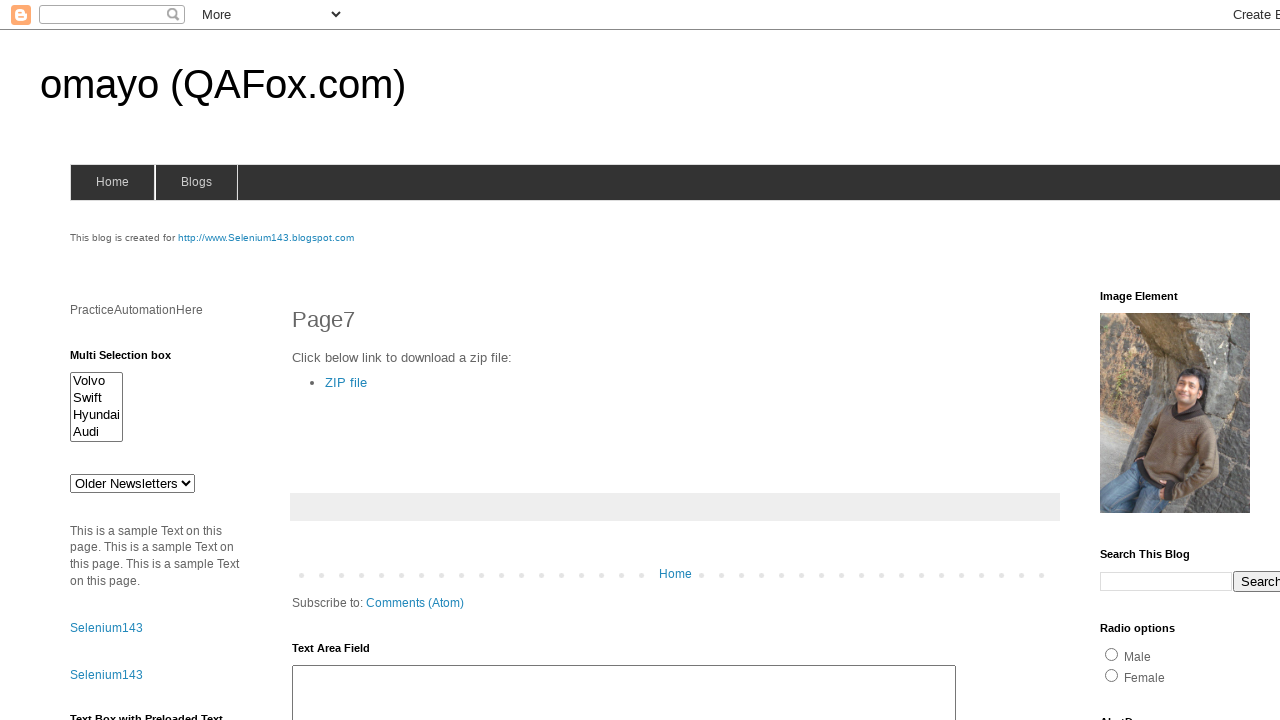

Navigated to test blog page at http://omayo.blogspot.com/p/page7.html
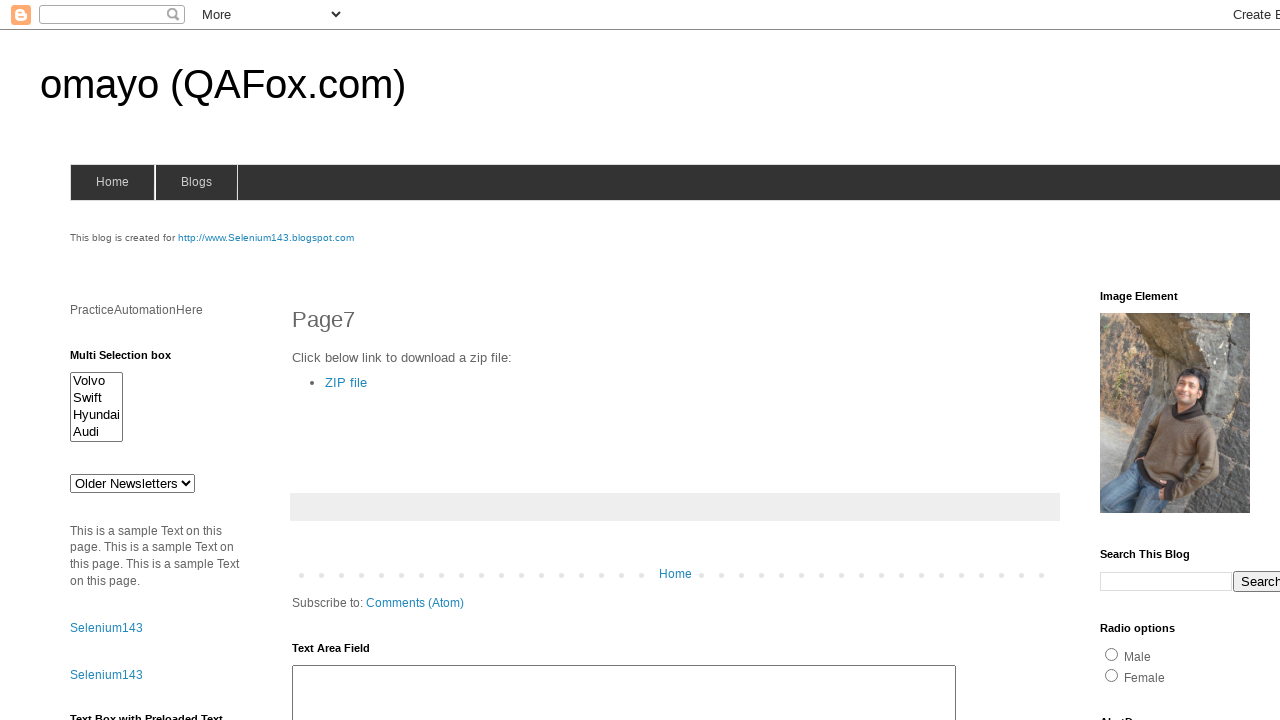

Clicked on ZIP file download link at (346, 382) on xpath=//a[text()='ZIP file']
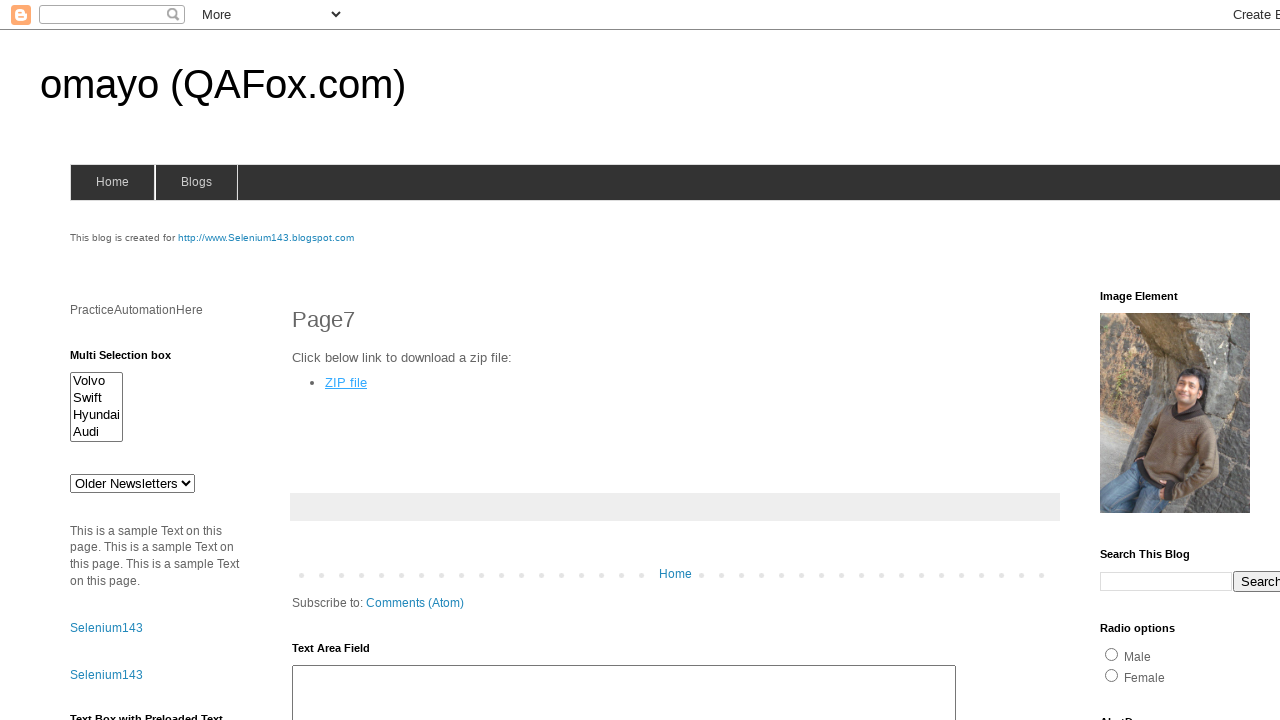

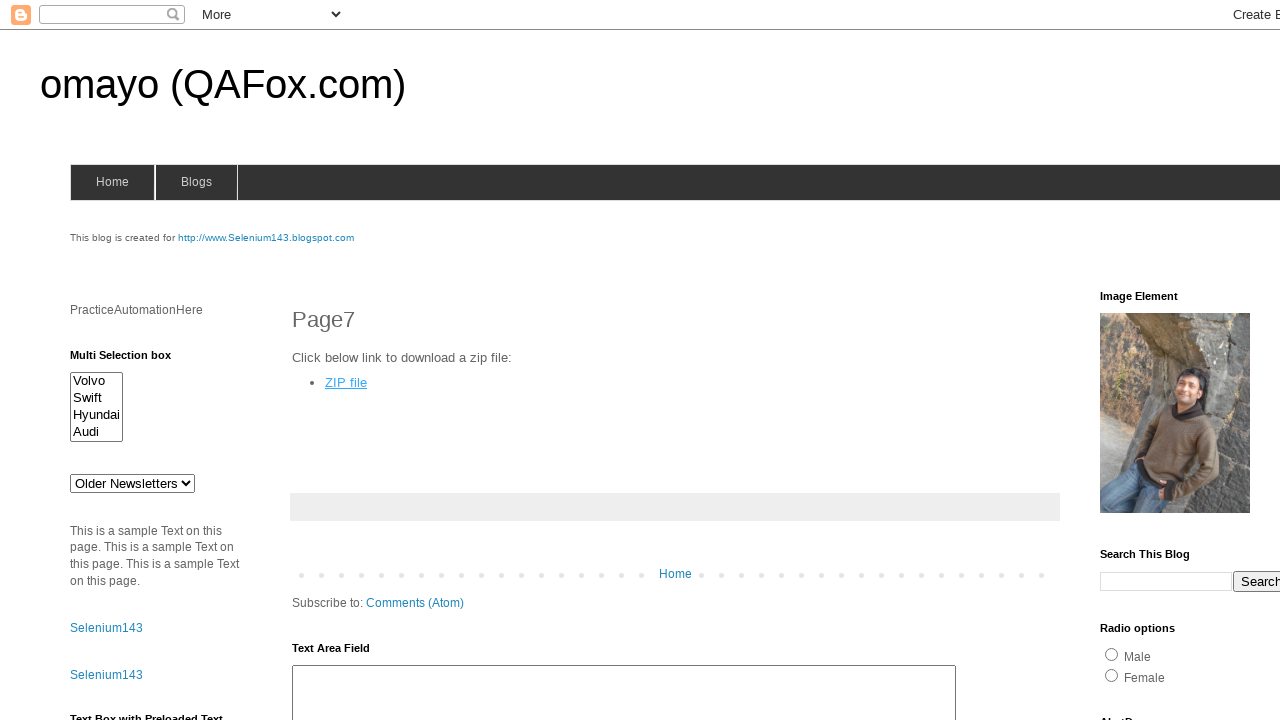